Tests JavaScript alert handling by clicking a button to trigger an alert, accepting it, and verifying the result message is displayed on the page.

Starting URL: http://the-internet.herokuapp.com/javascript_alerts

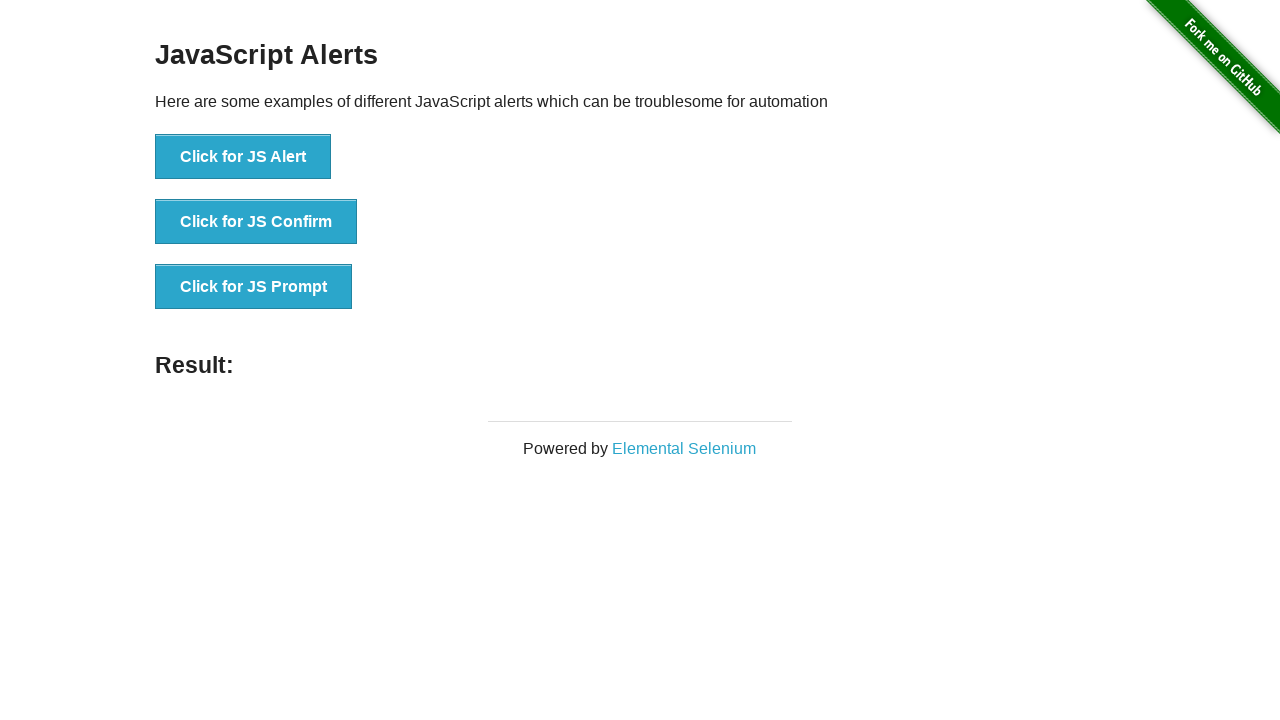

Set up dialog handler to automatically accept alerts
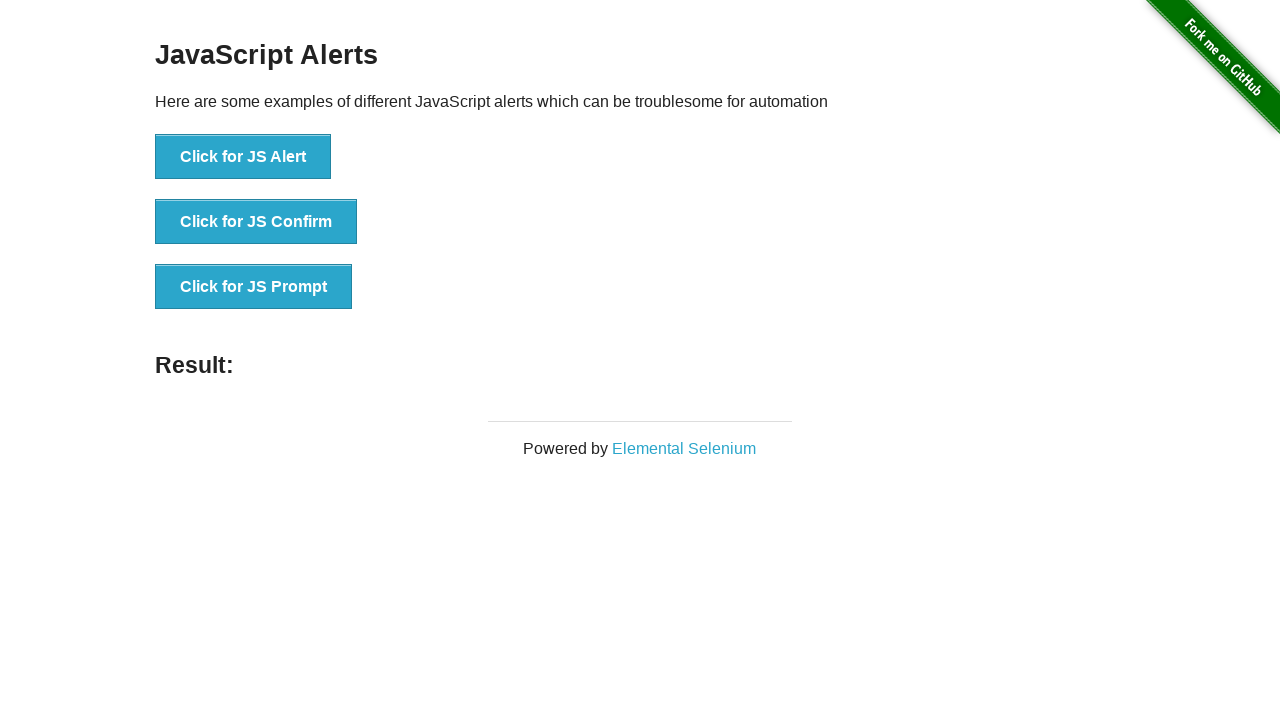

Clicked the first button to trigger JavaScript alert at (243, 157) on ul > li:nth-child(1) > button
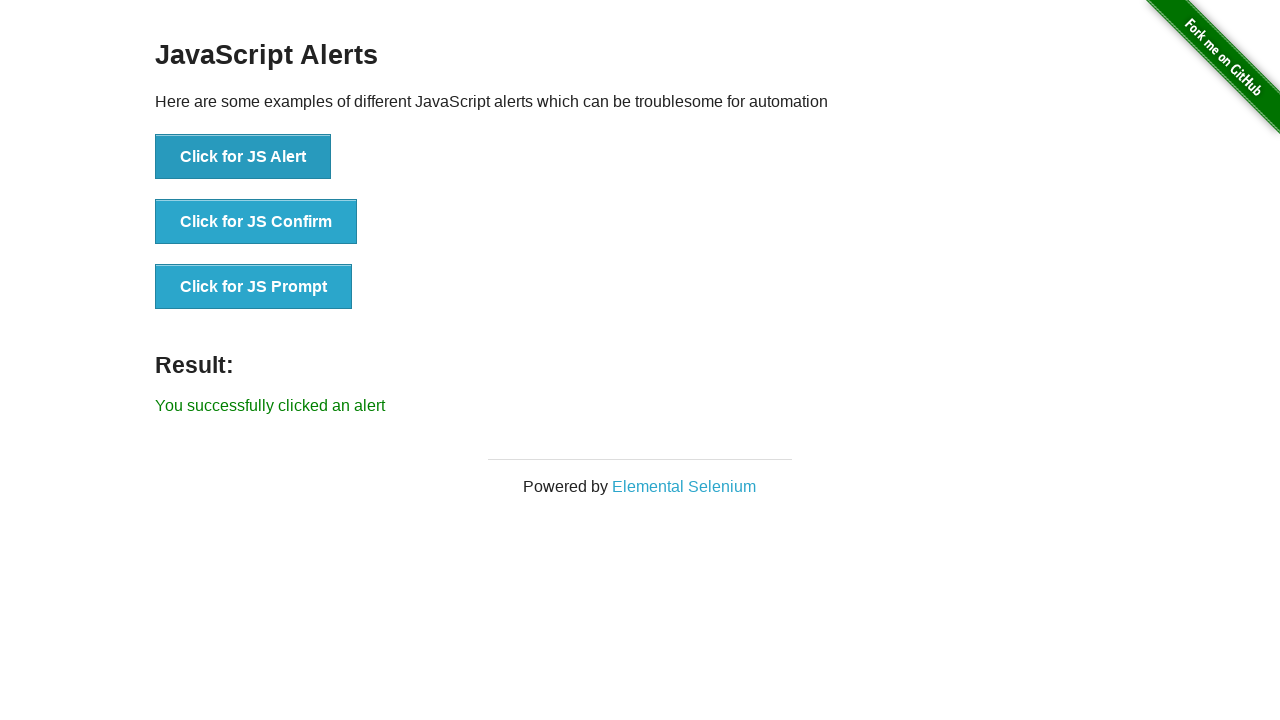

Waited for result message to appear
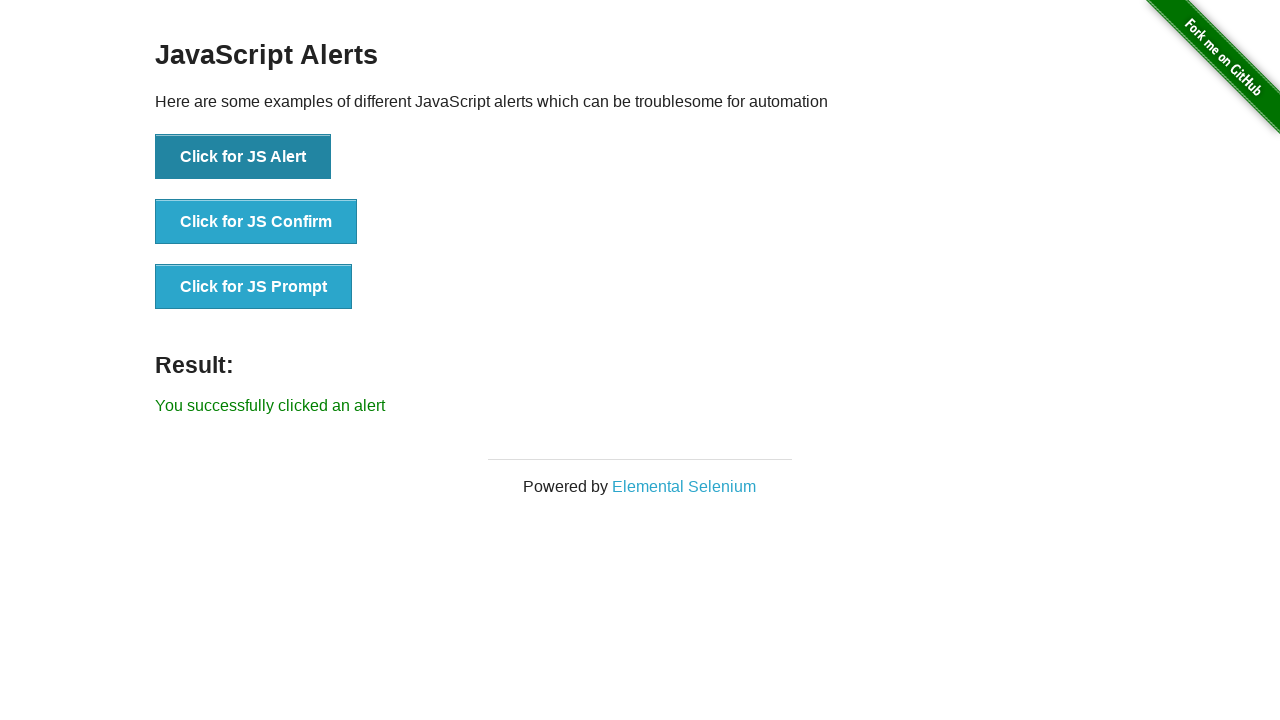

Retrieved result message text content
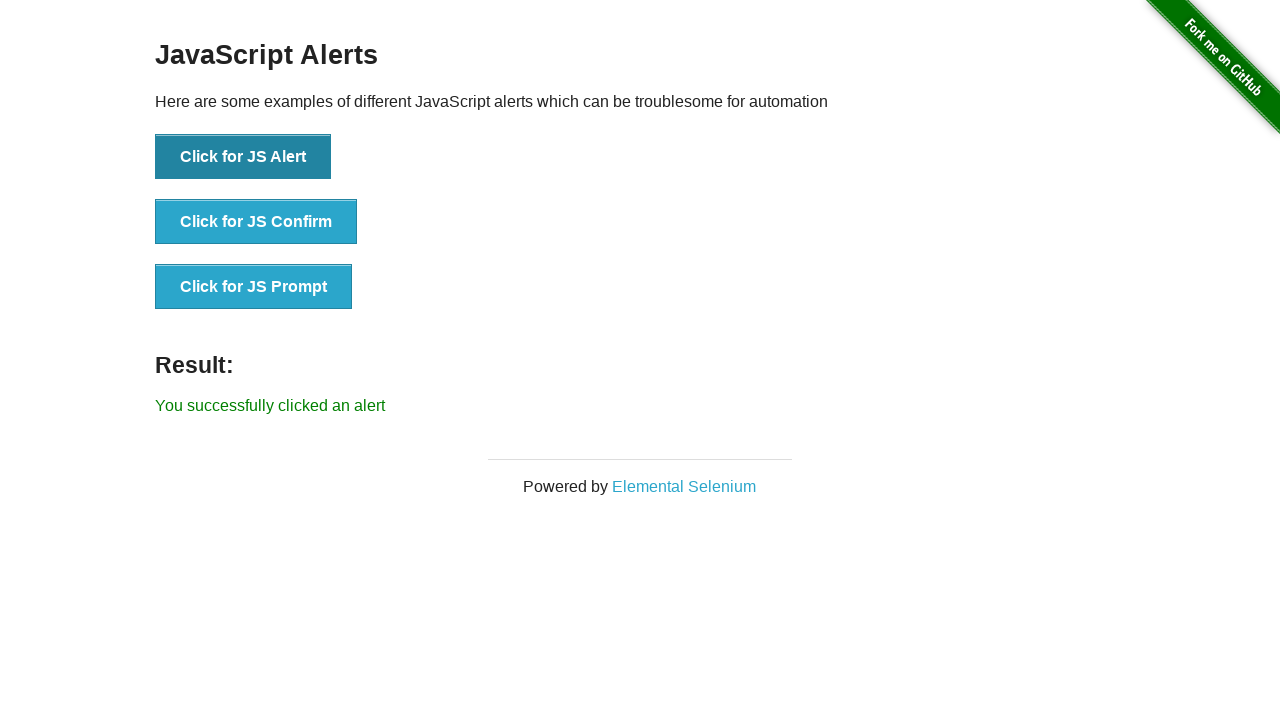

Verified result message is 'You successfully clicked an alert'
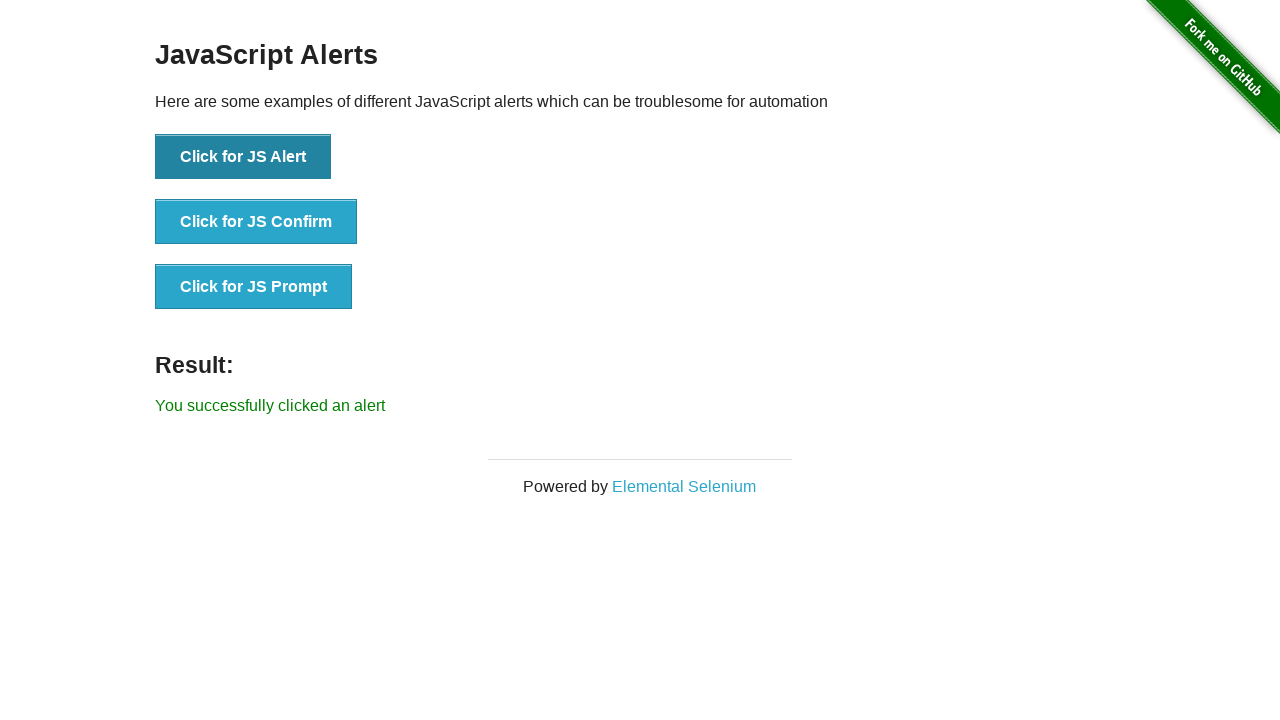

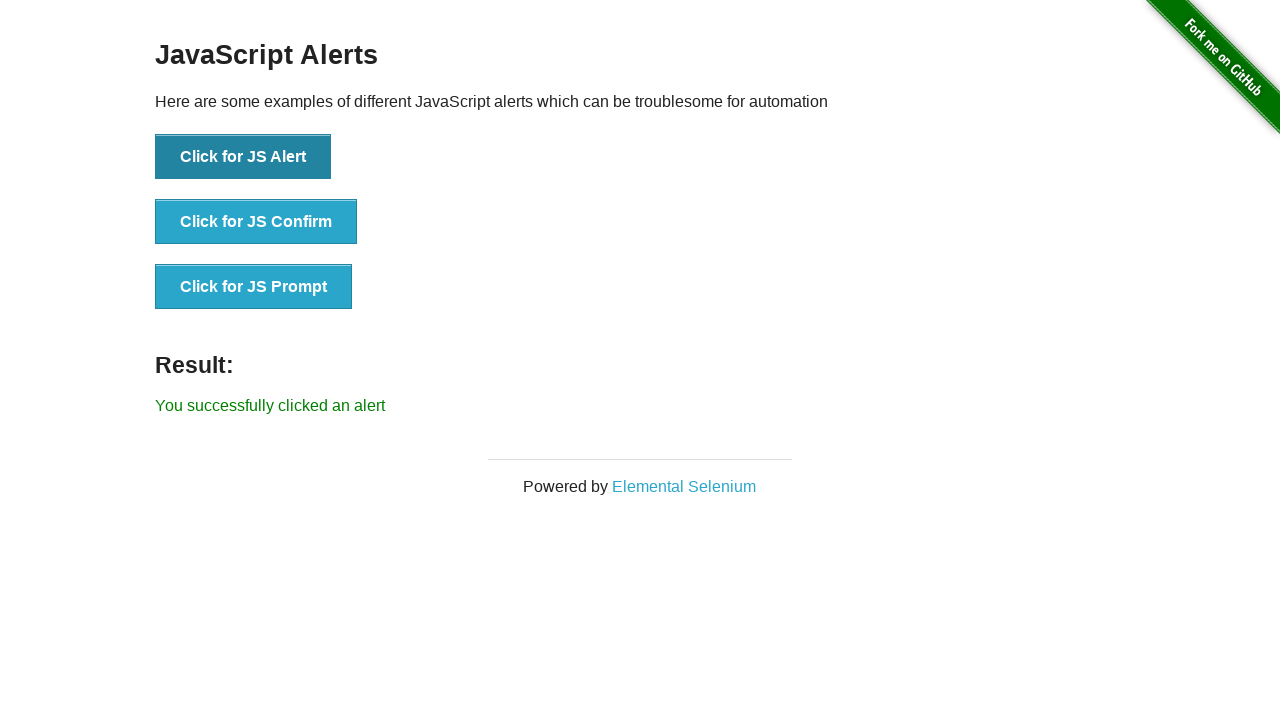